Demonstrates page scrolling functionality by scrolling to the bottom of the page using JavaScript execution

Starting URL: https://demoqa.com/automation-practice-form

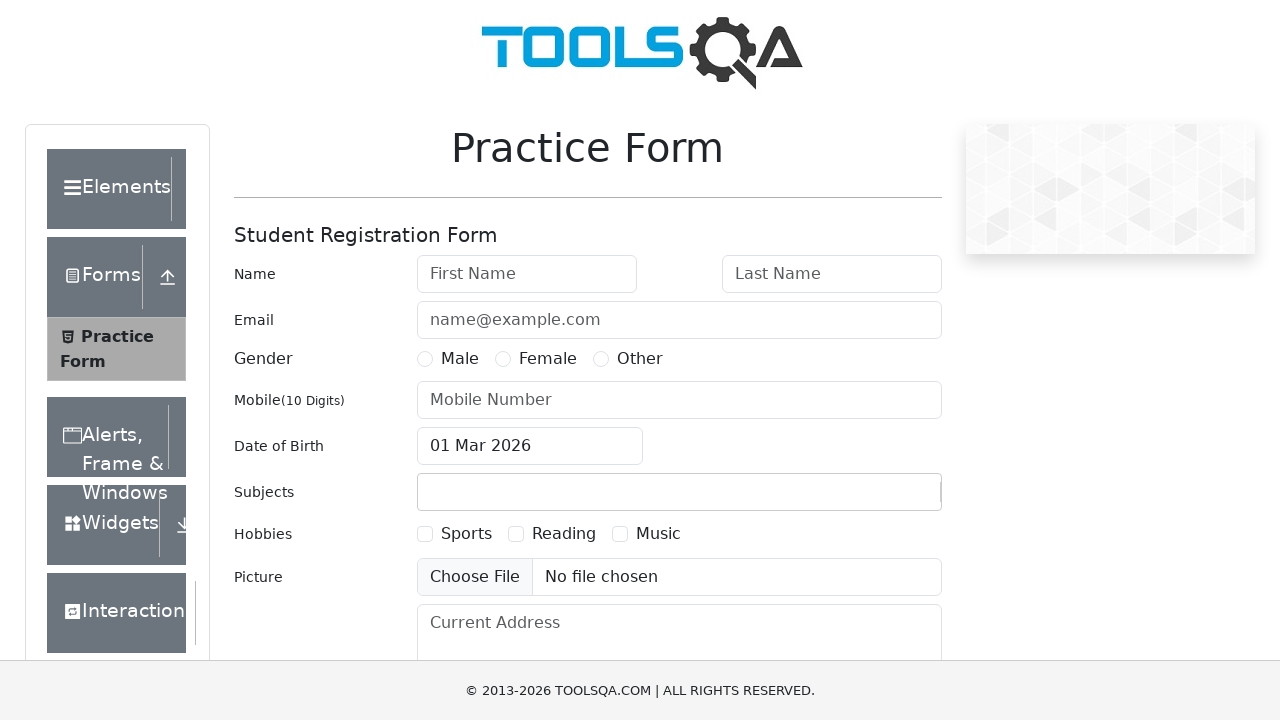

Scrolled to the bottom of the page using JavaScript
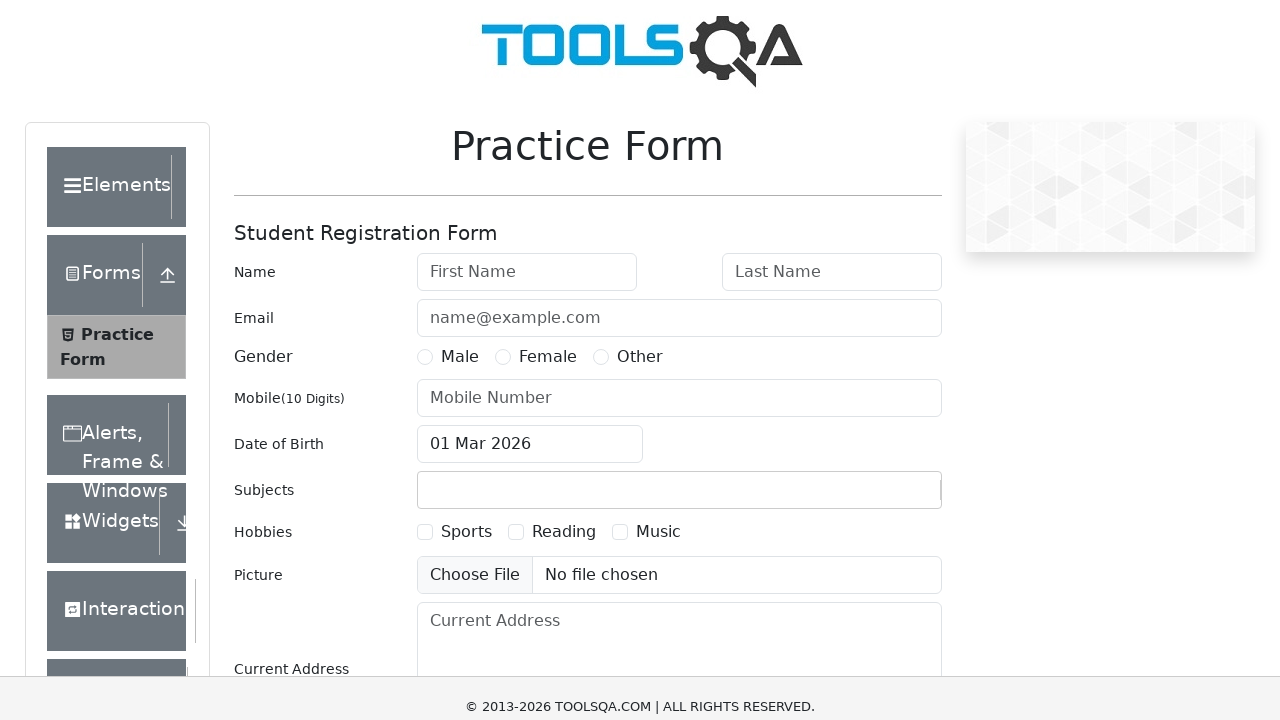

Waited 1 second to observe the scroll effect
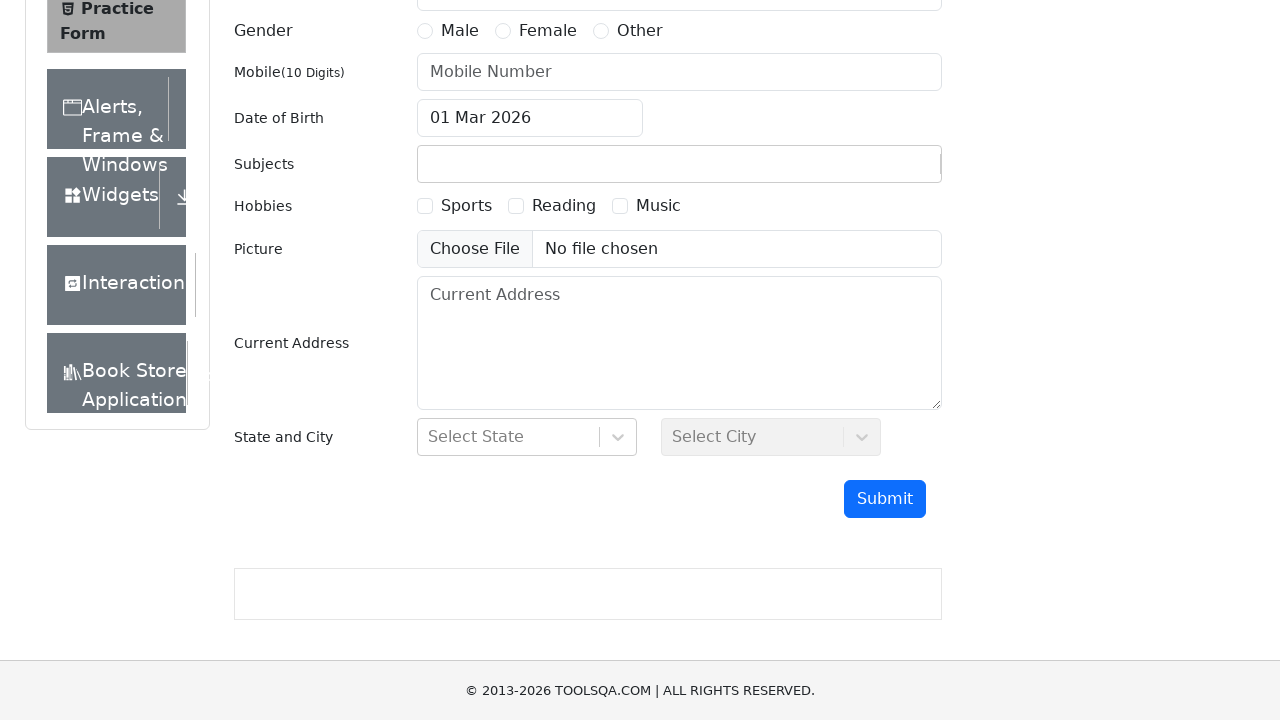

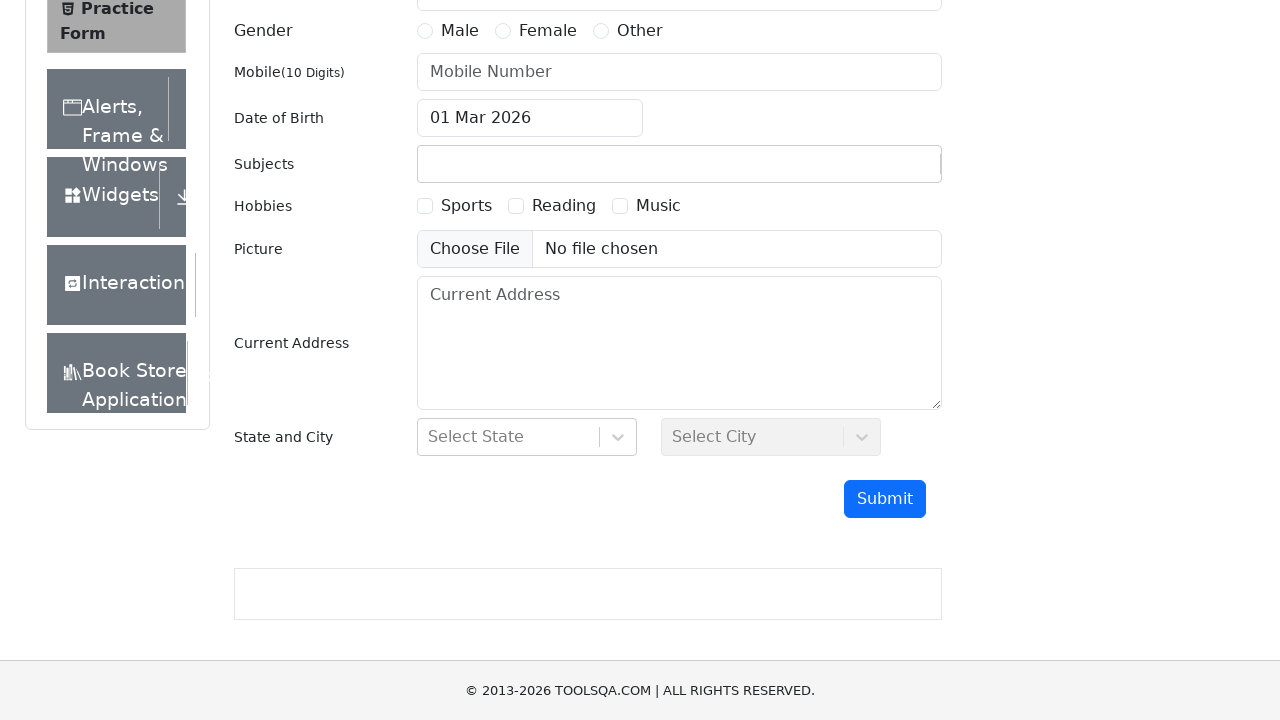